Tests table pagination functionality by navigating through paginated table rows to find a specific student name "Archy J", clicking the next button to move through pages until the target is found.

Starting URL: http://syntaxprojects.com/table-pagination-demo.php

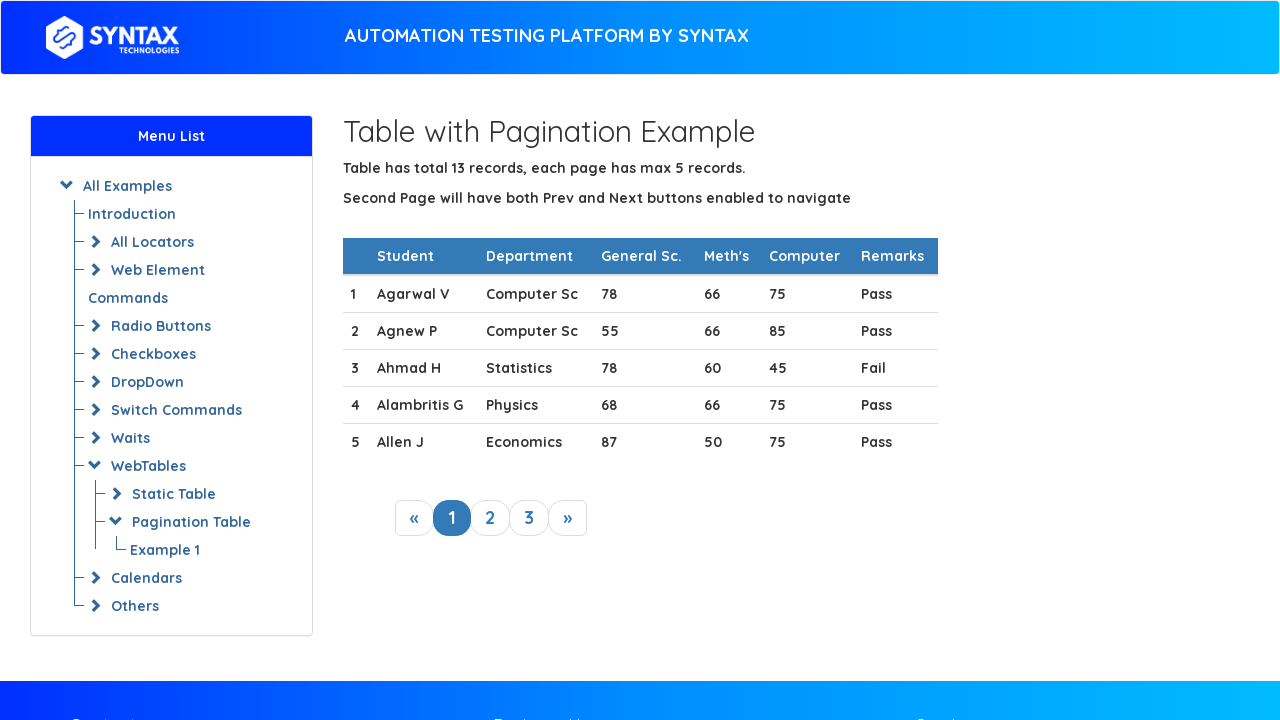

Waited for table to load with selector 'table.table-hover tbody tr'
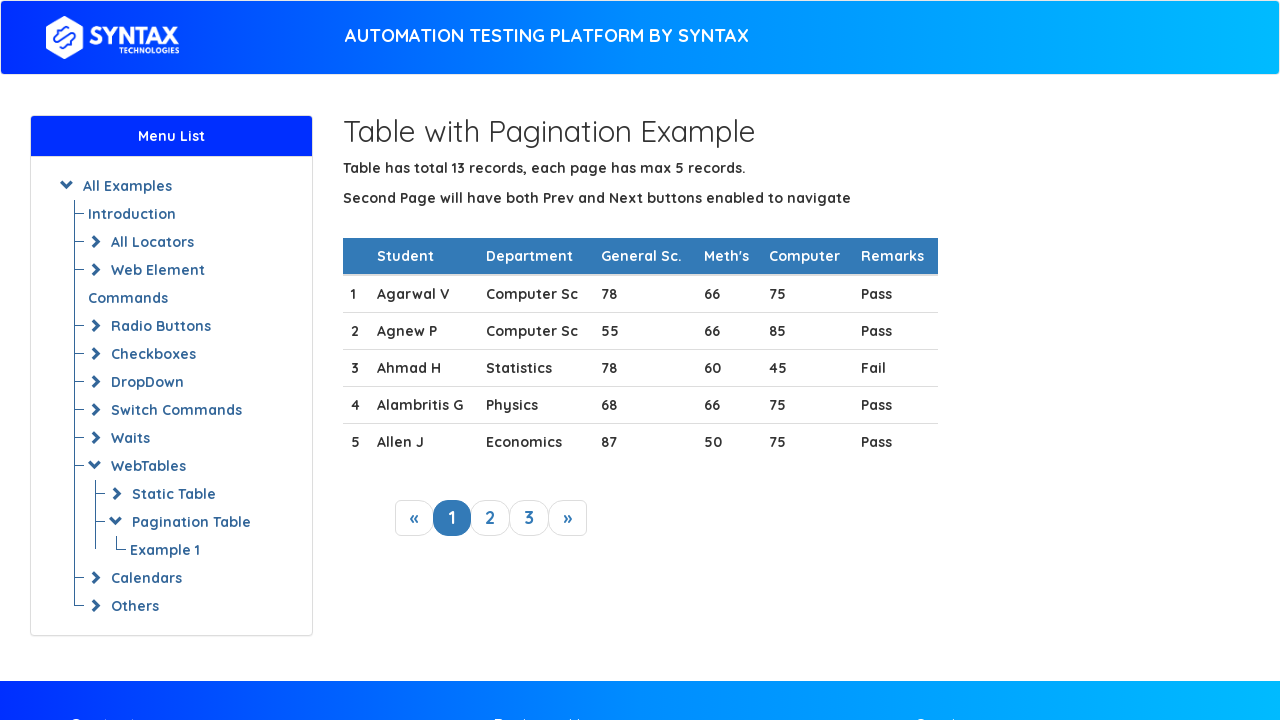

Retrieved all visible table rows from current page
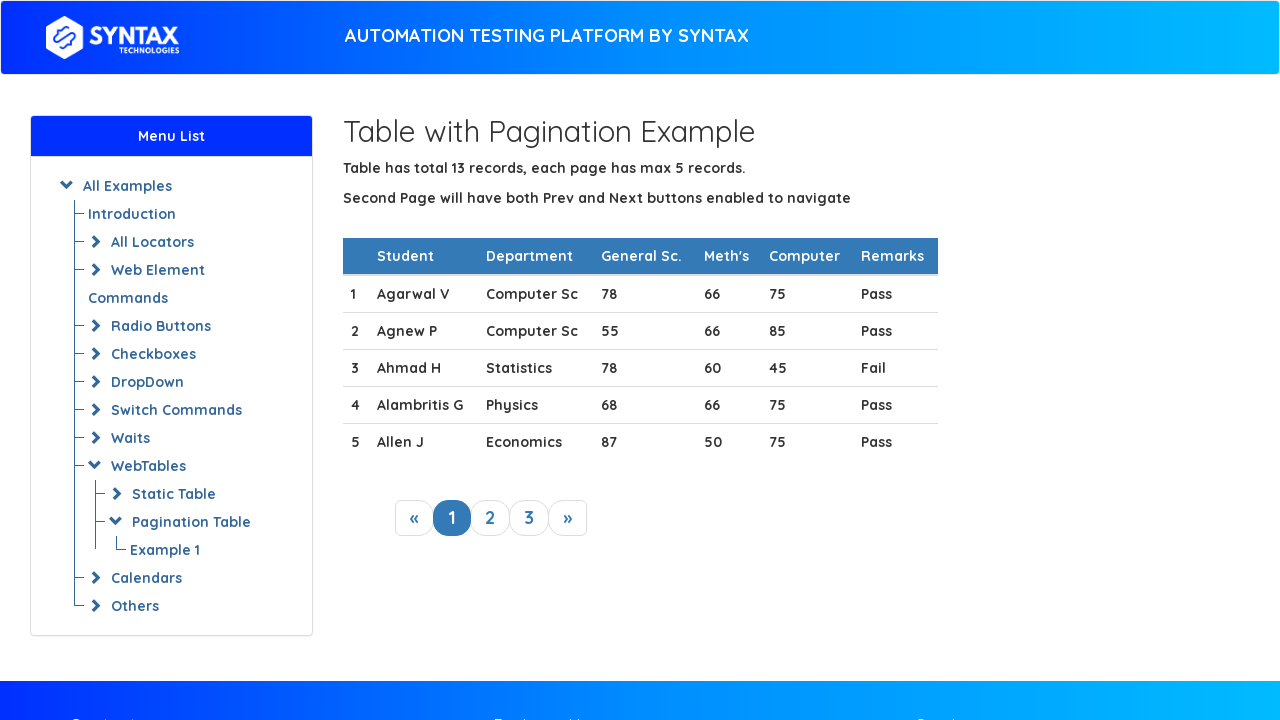

Clicked next button to navigate to next page at (568, 518) on a.next_link
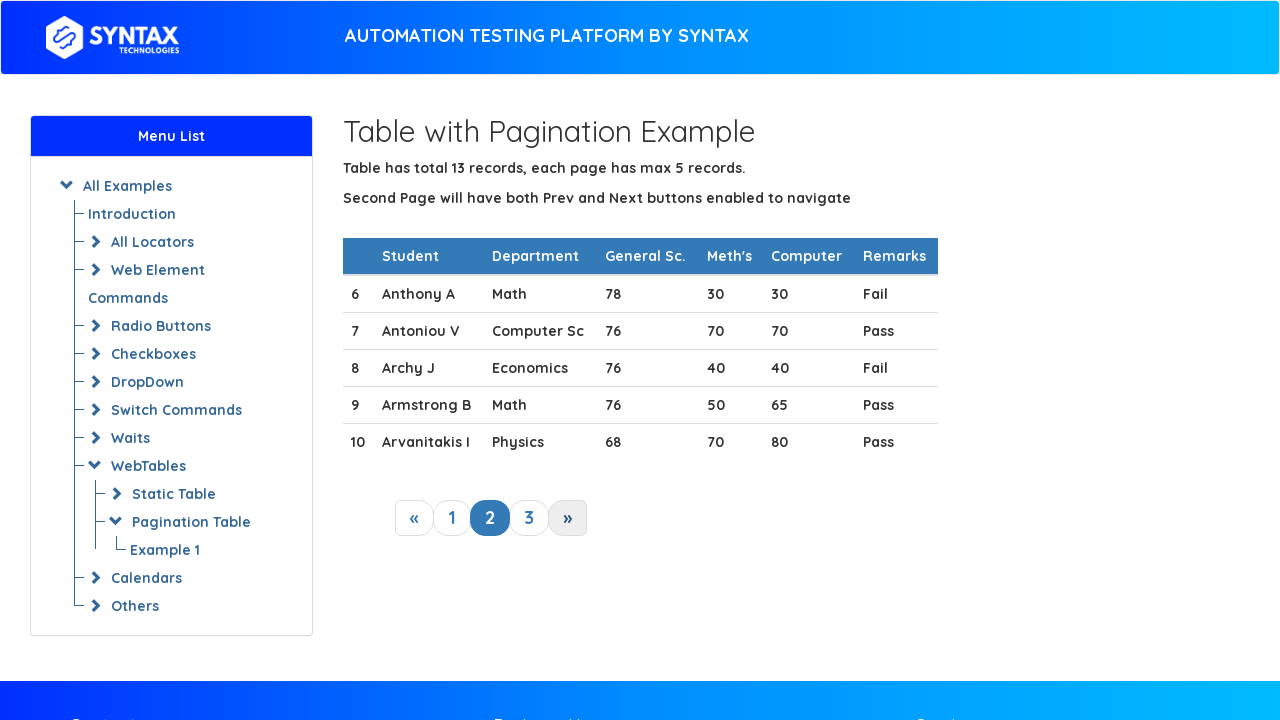

Waited 500ms for table to update after page navigation
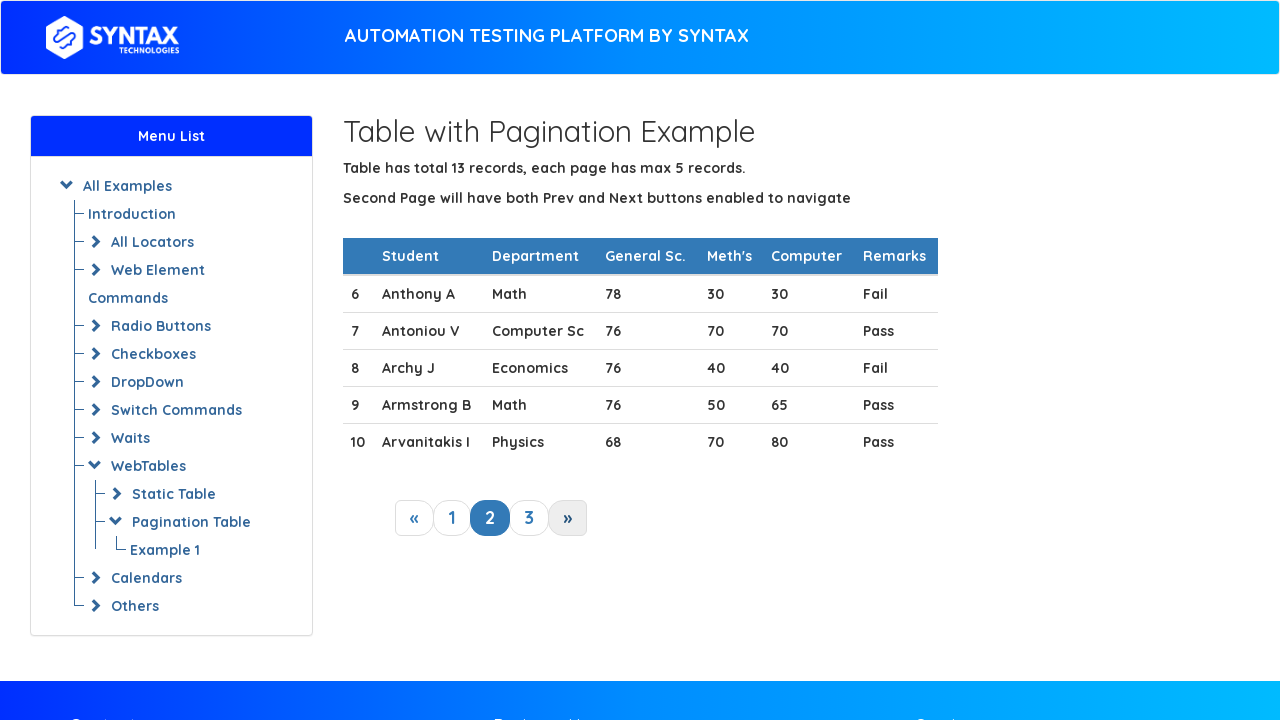

Retrieved all visible table rows from current page
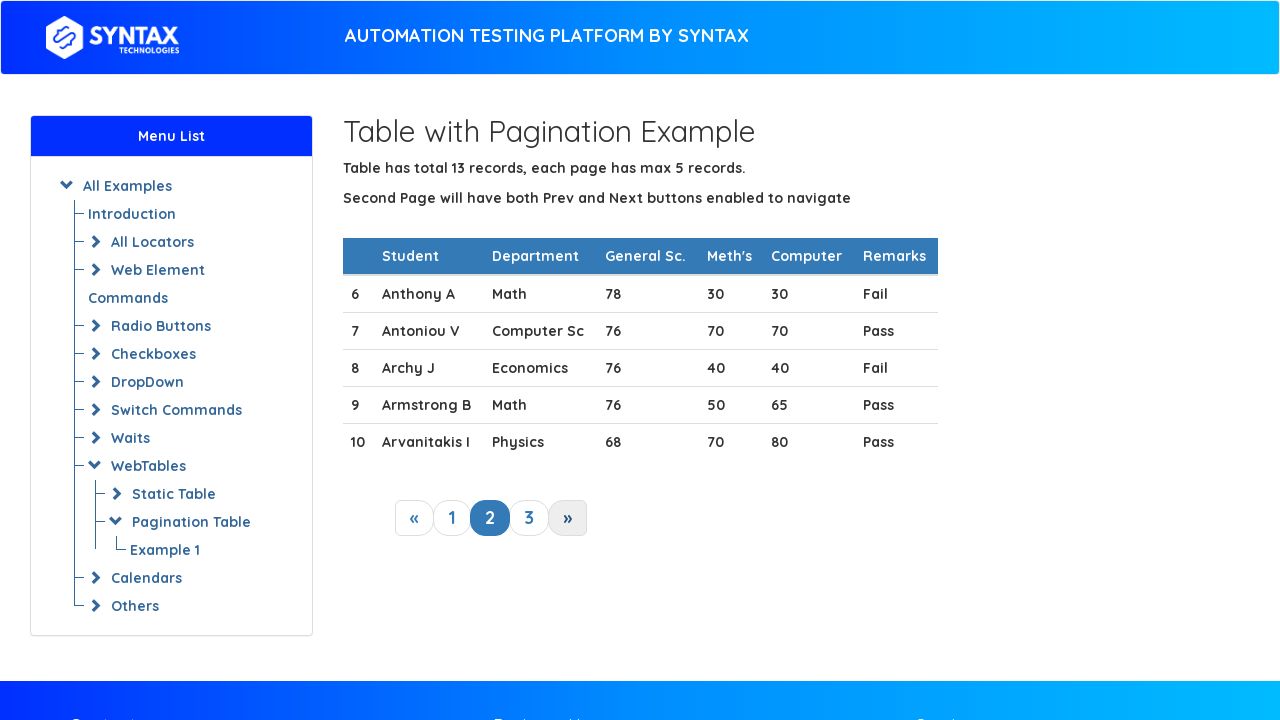

Found 'Archy J' in table row
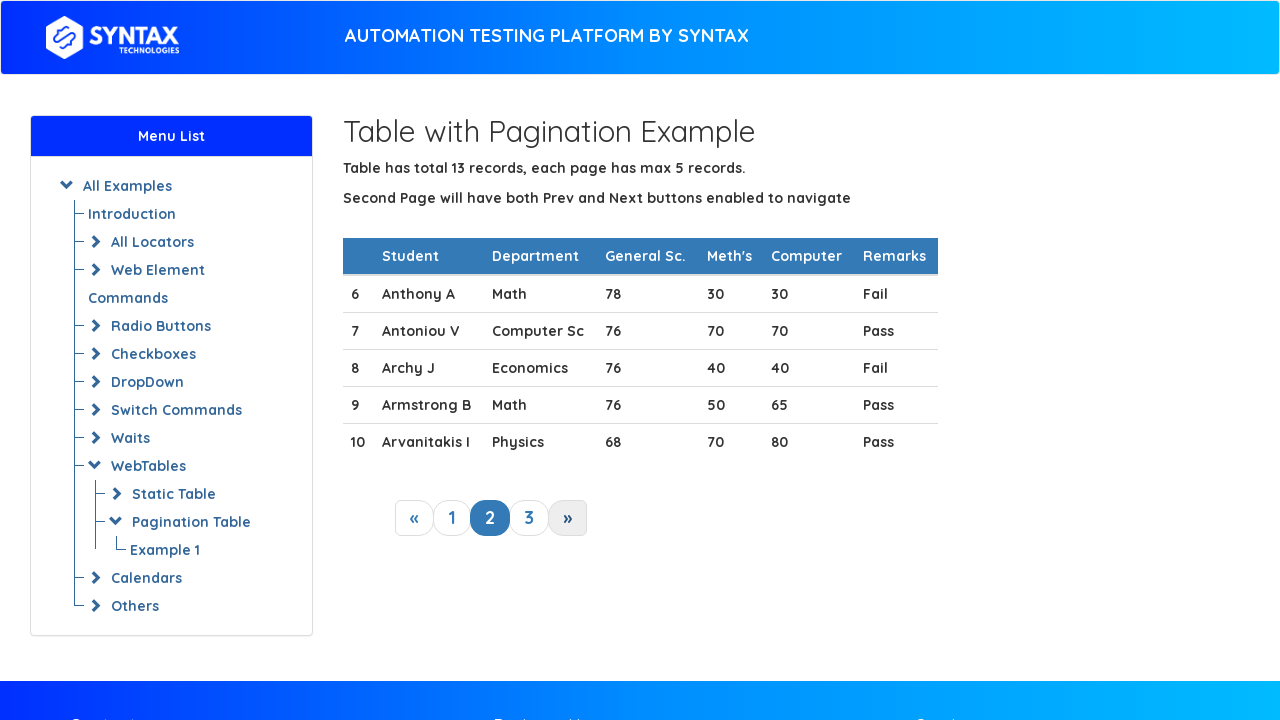

Verified that 'Archy J' row is visible in the table
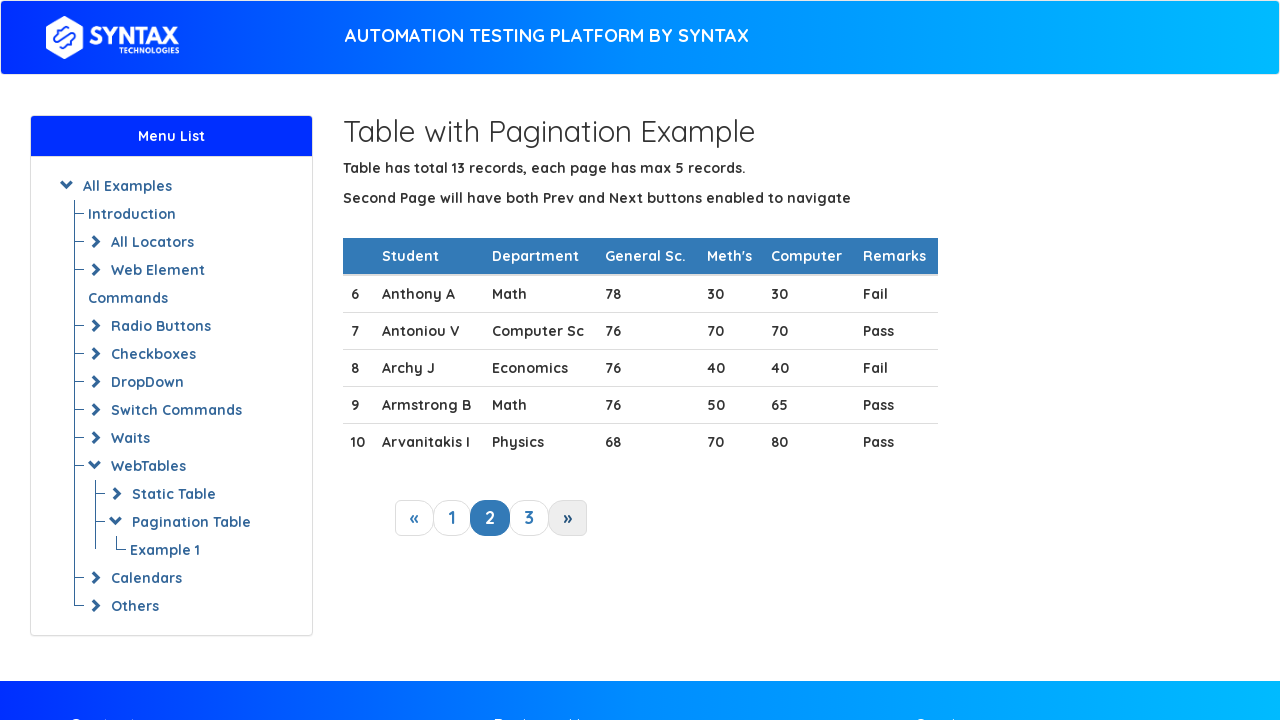

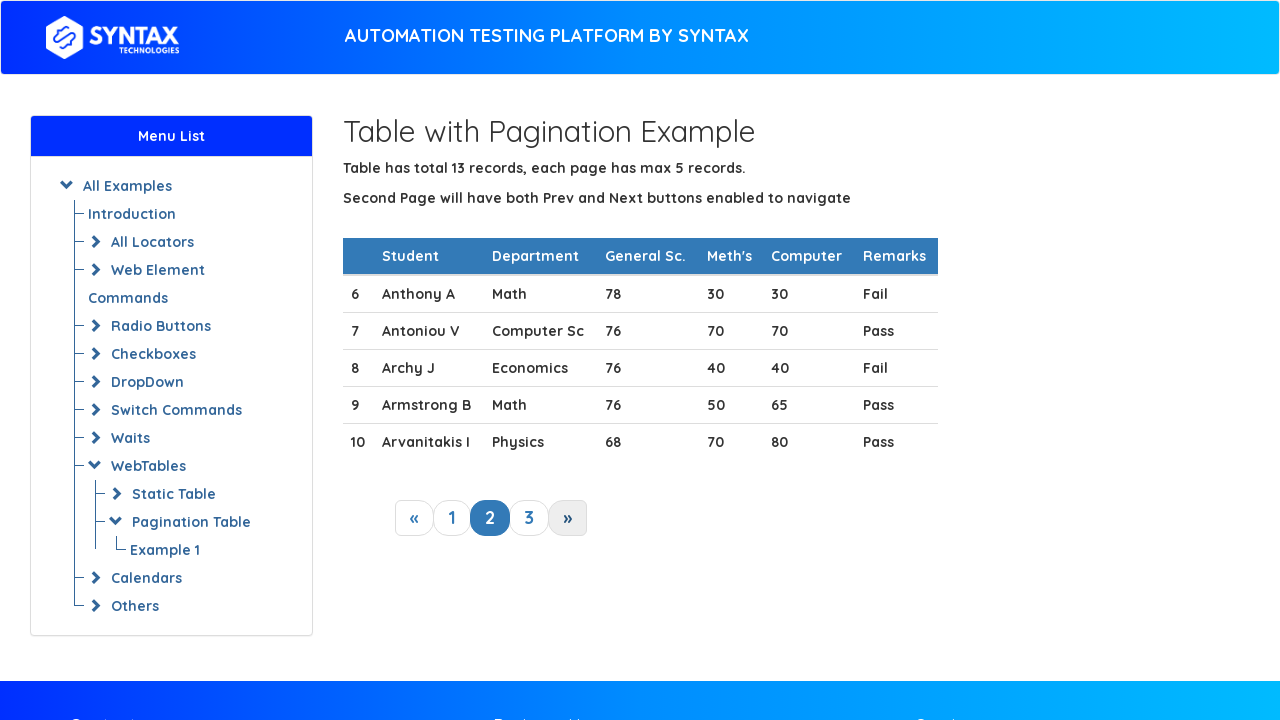